Verifies that the Sports Quiz heading is visible when the page loads

Starting URL: https://carlbondin.github.io/Quiz/

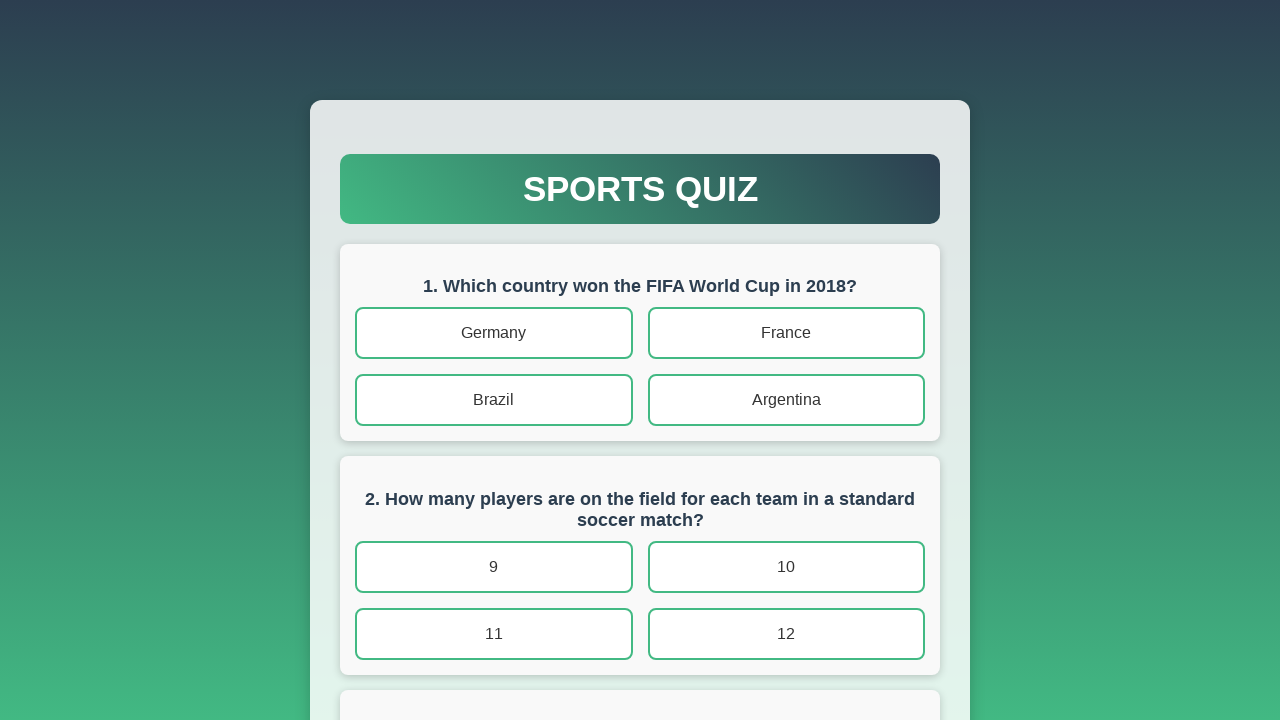

Navigated to Sports Quiz page
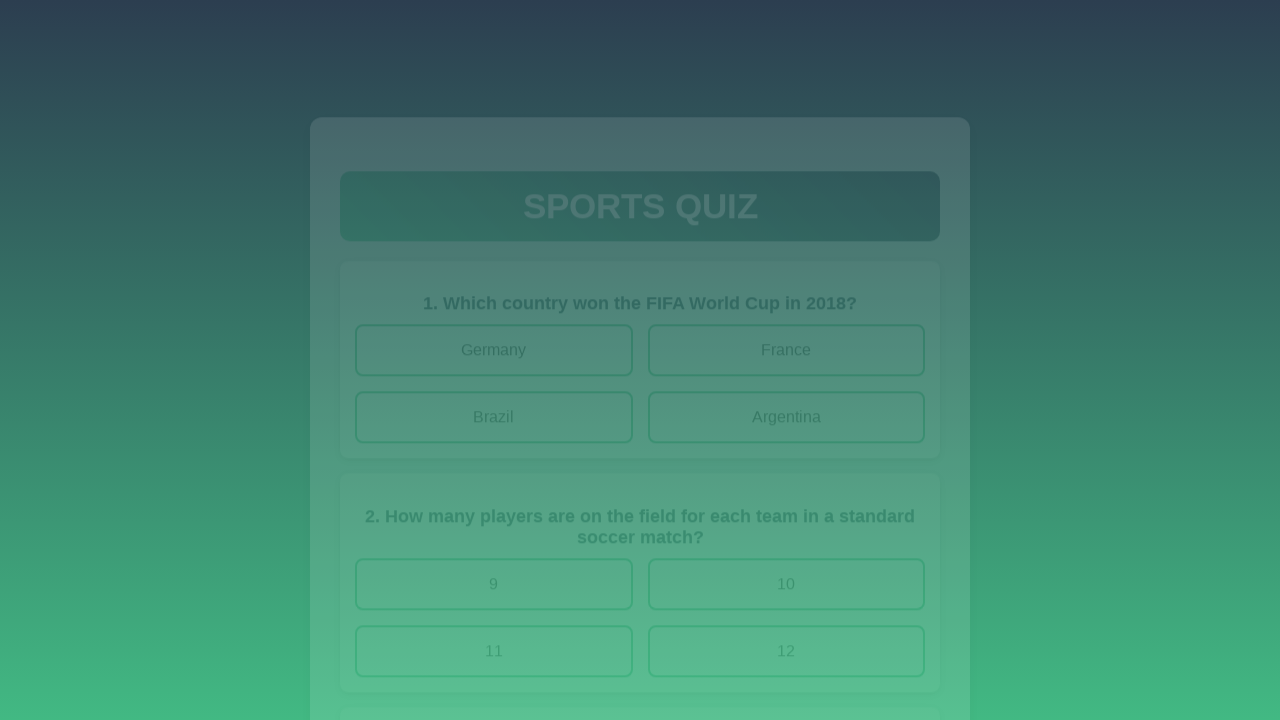

Clicked on Sports Quiz heading to verify it exists at (640, 189) on internal:role=heading[name="Sports Quiz"i]
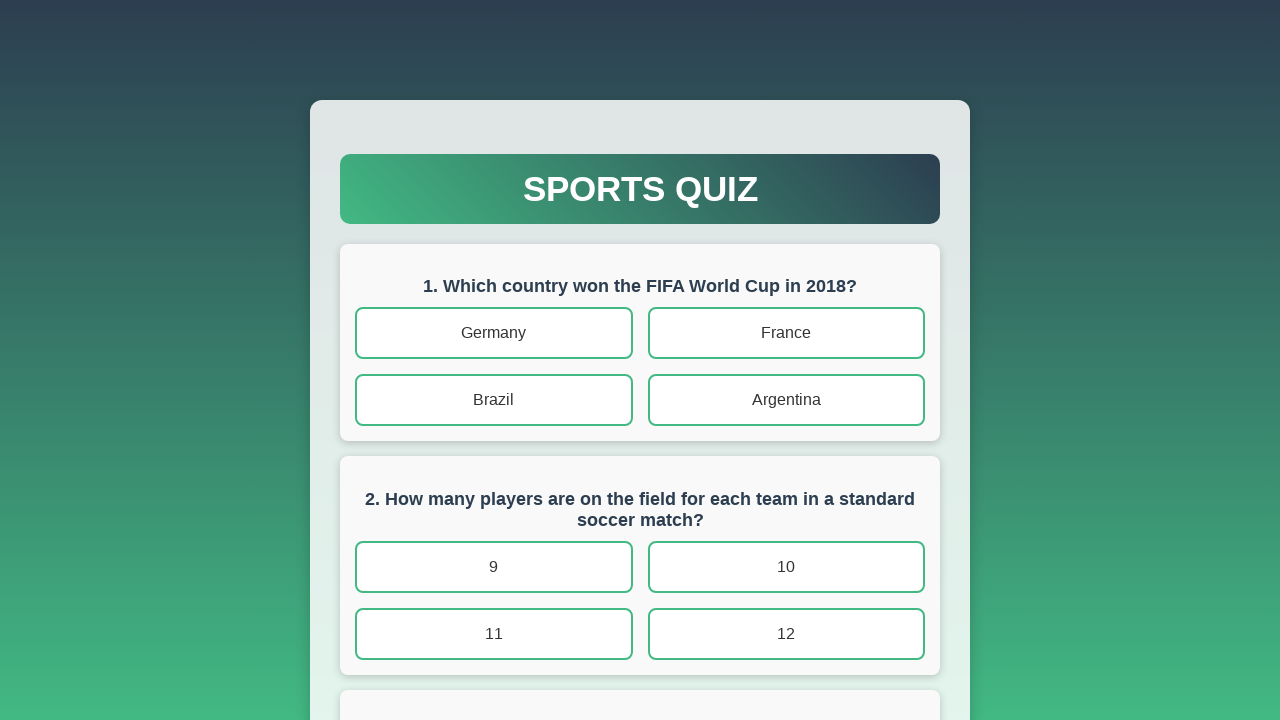

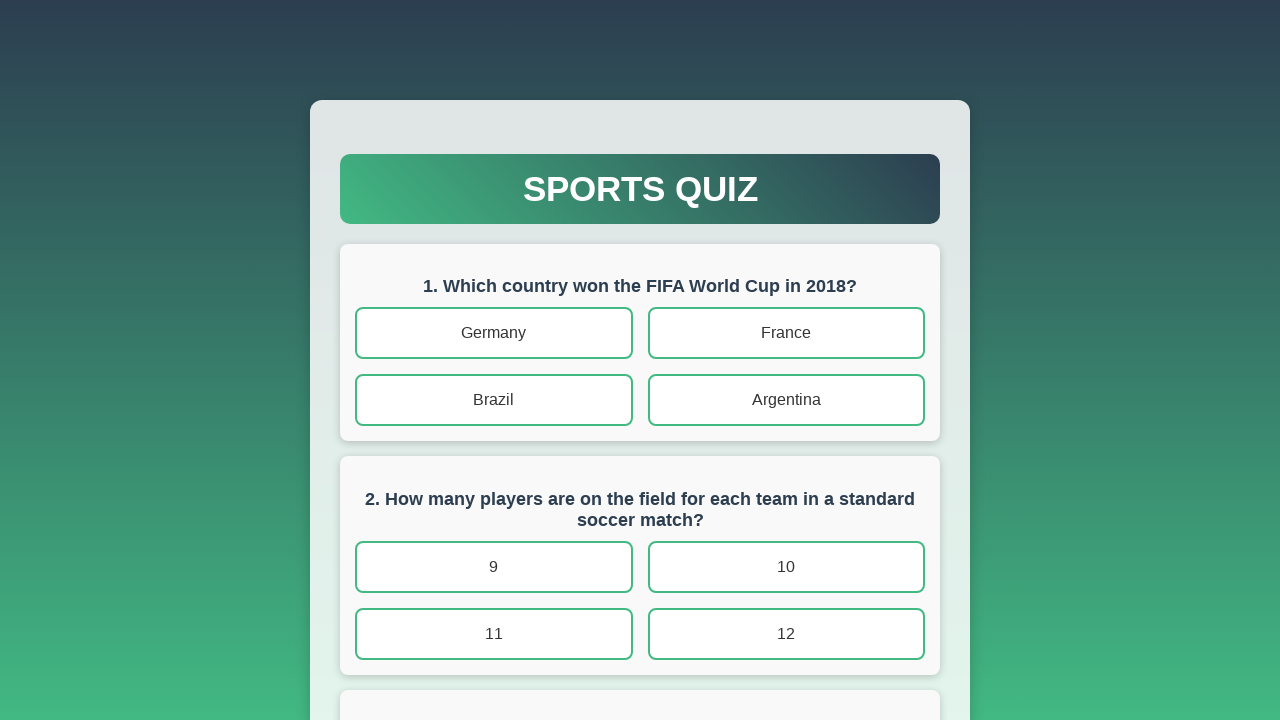